Navigates to the Chiyoda Library website and verifies that the schedule information elements are displayed on the page.

Starting URL: https://www.library.chiyoda.tokyo.jp/

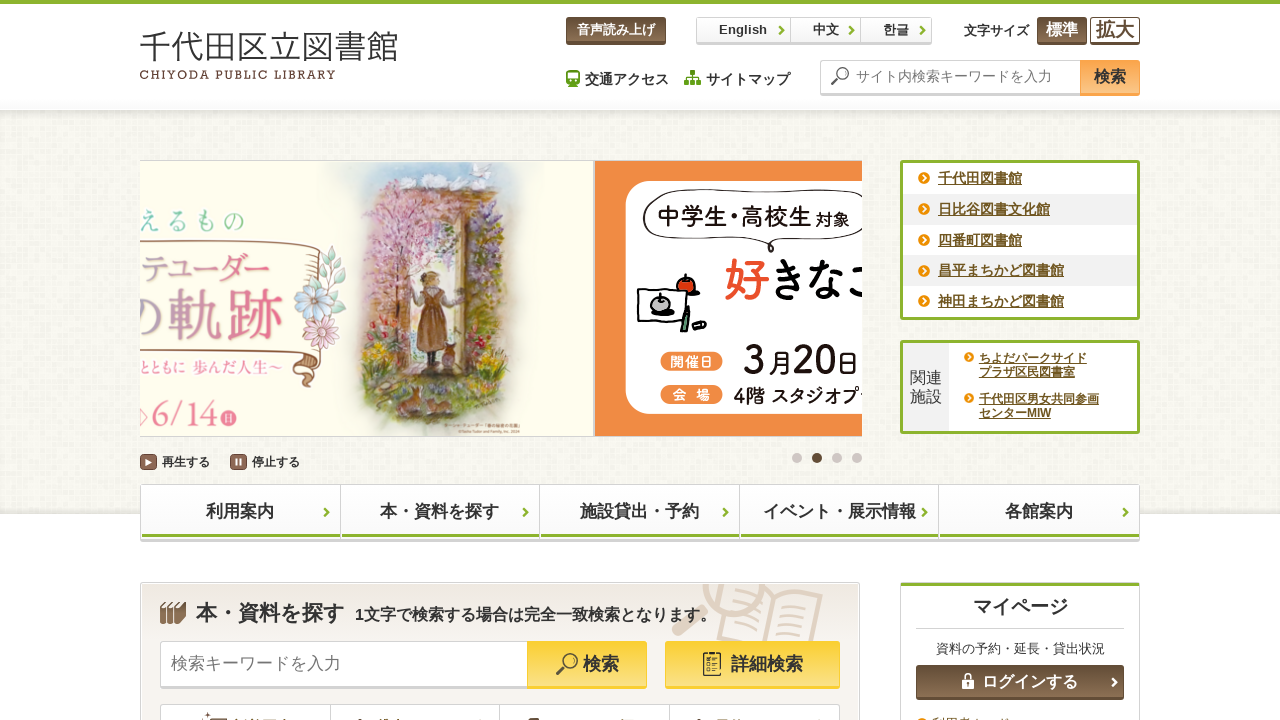

Waited for schedule list elements to load on the Chiyoda Library page
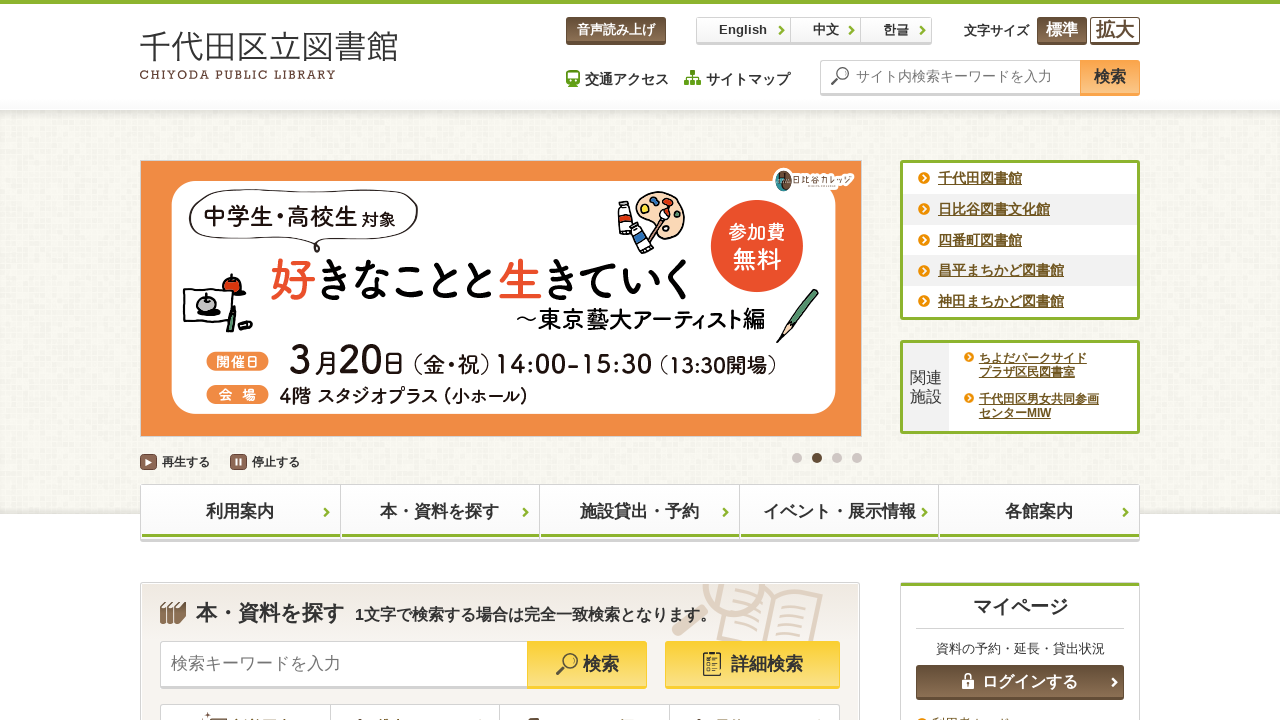

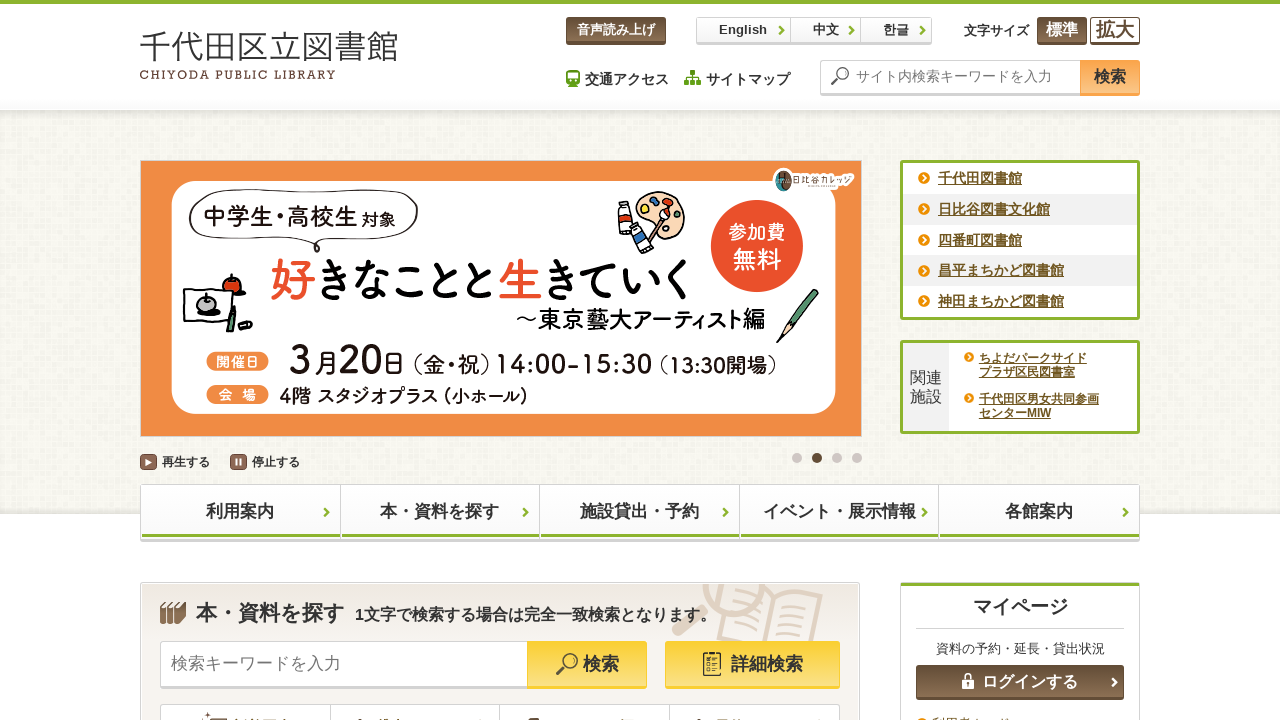